Tests JavaScript alert handling by clicking a confirm button, accepting the alert, and verifying the result message

Starting URL: https://the-internet.herokuapp.com/javascript_alerts

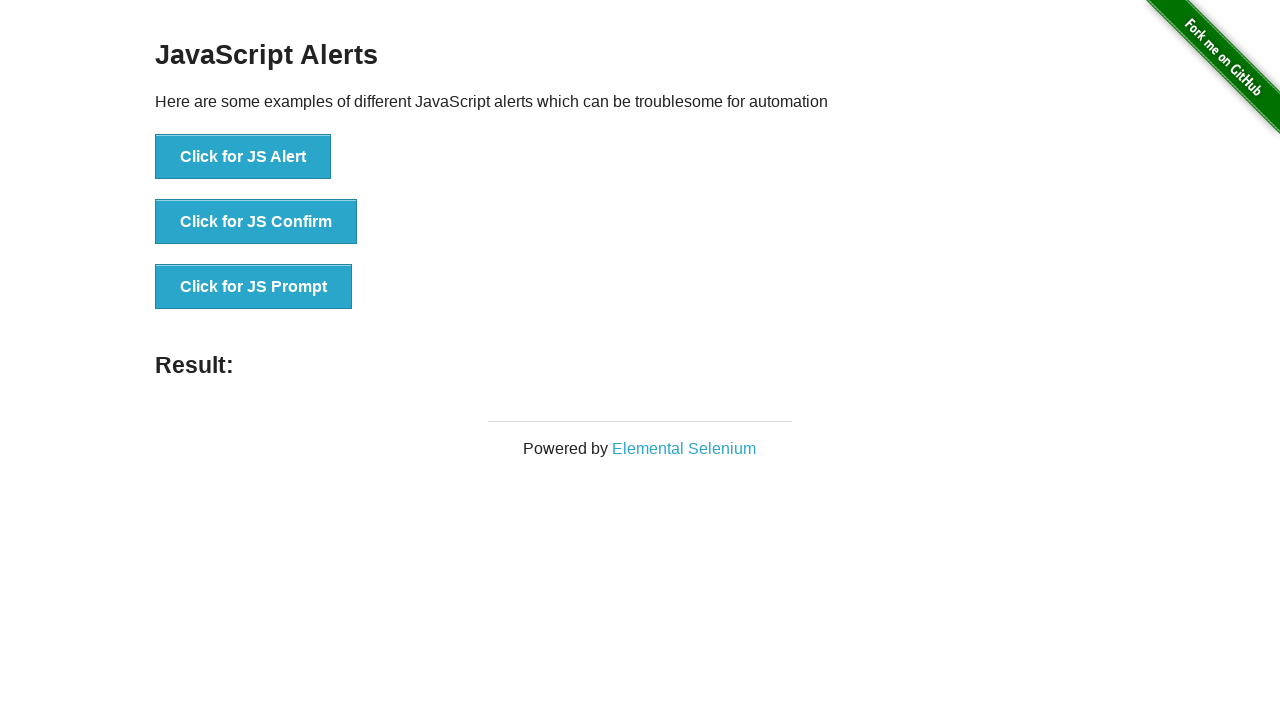

Set up dialog handler to accept confirm alerts
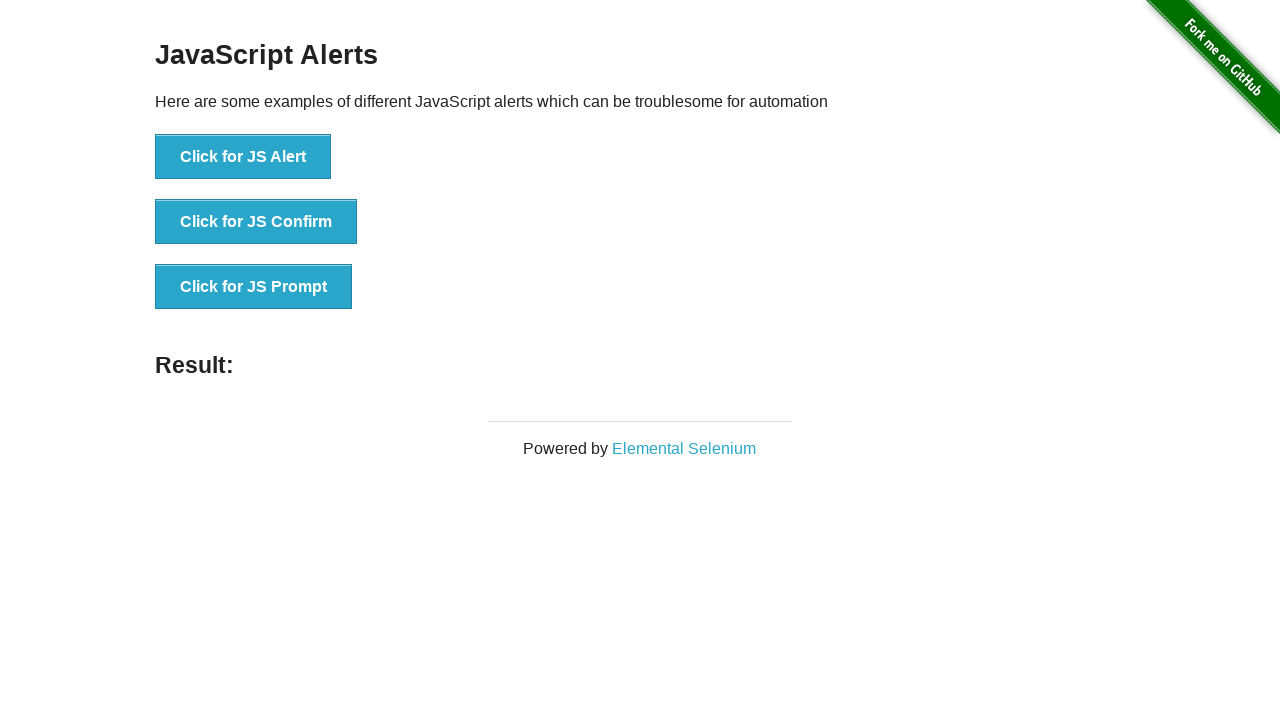

Clicked the JS Confirm button at (256, 222) on button[onclick='jsConfirm()']
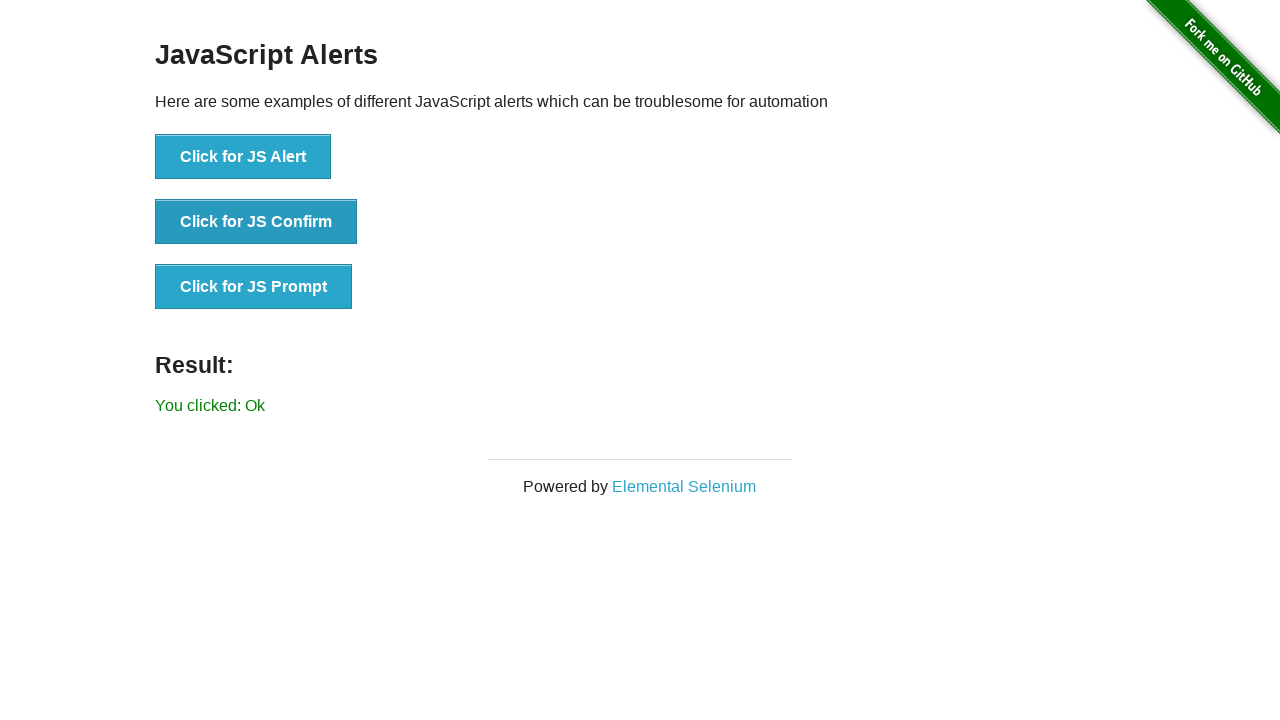

Retrieved result text from the page
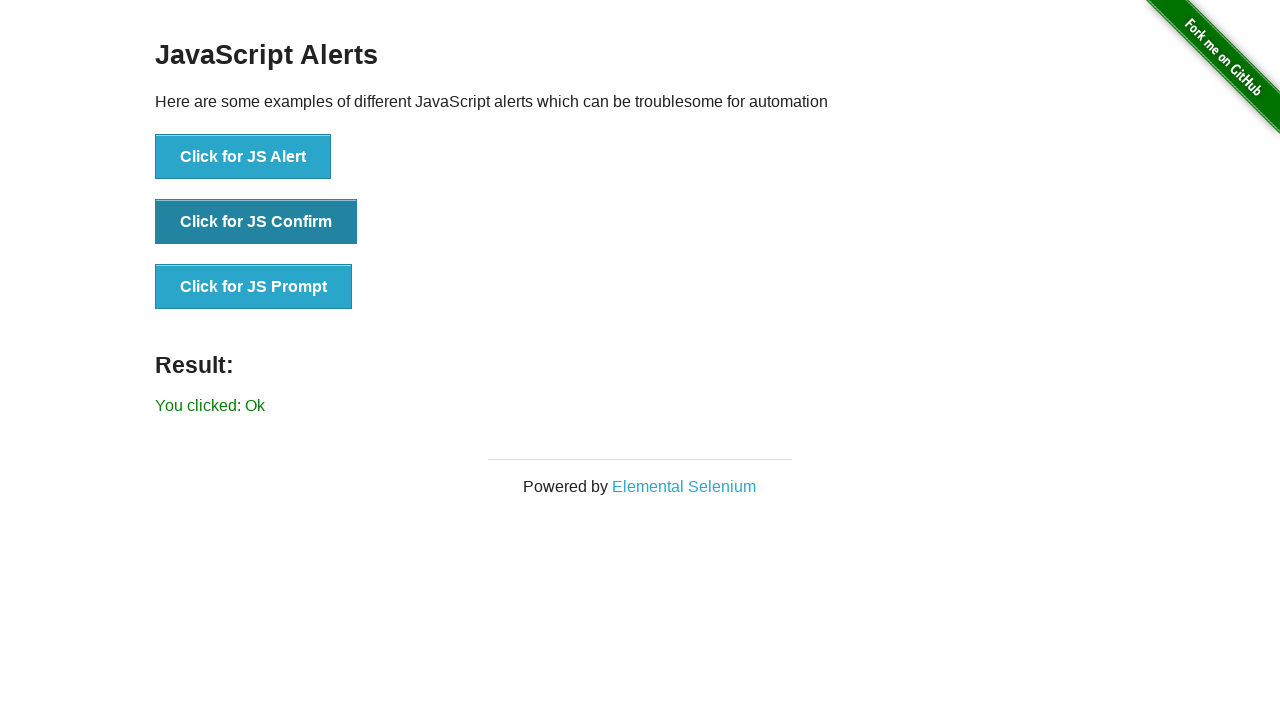

Verified result text matches 'You clicked: Ok'
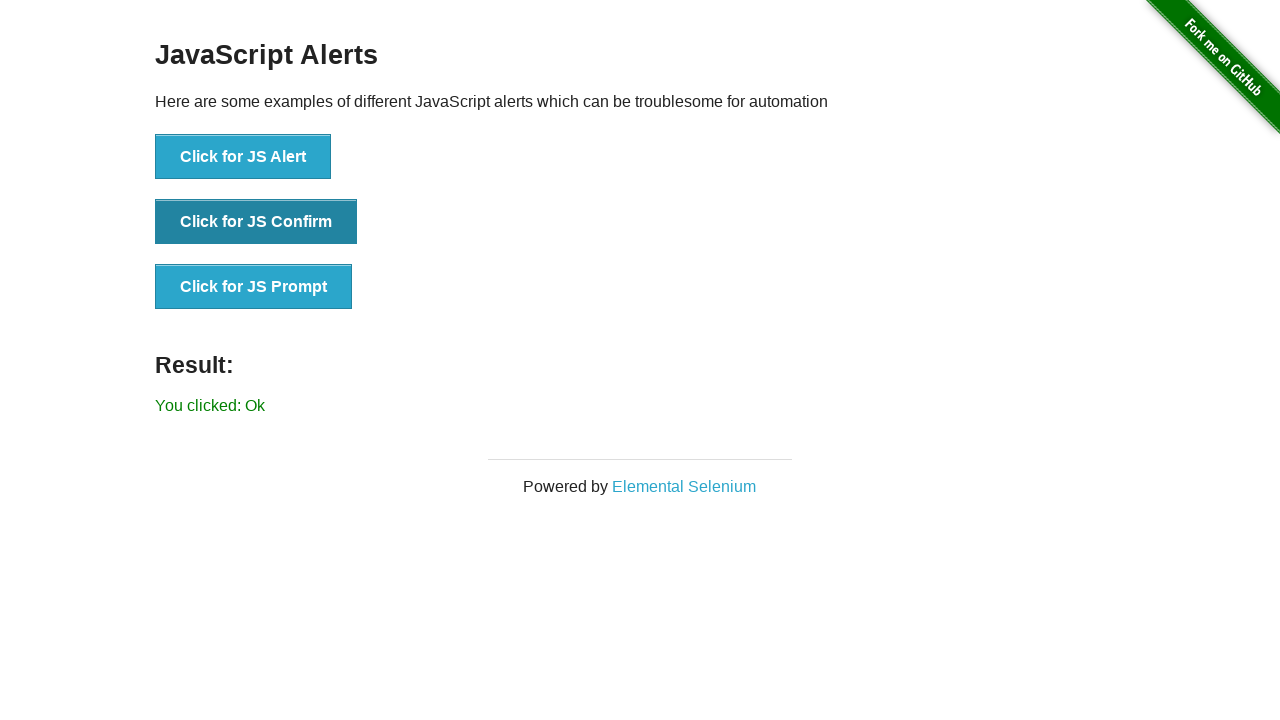

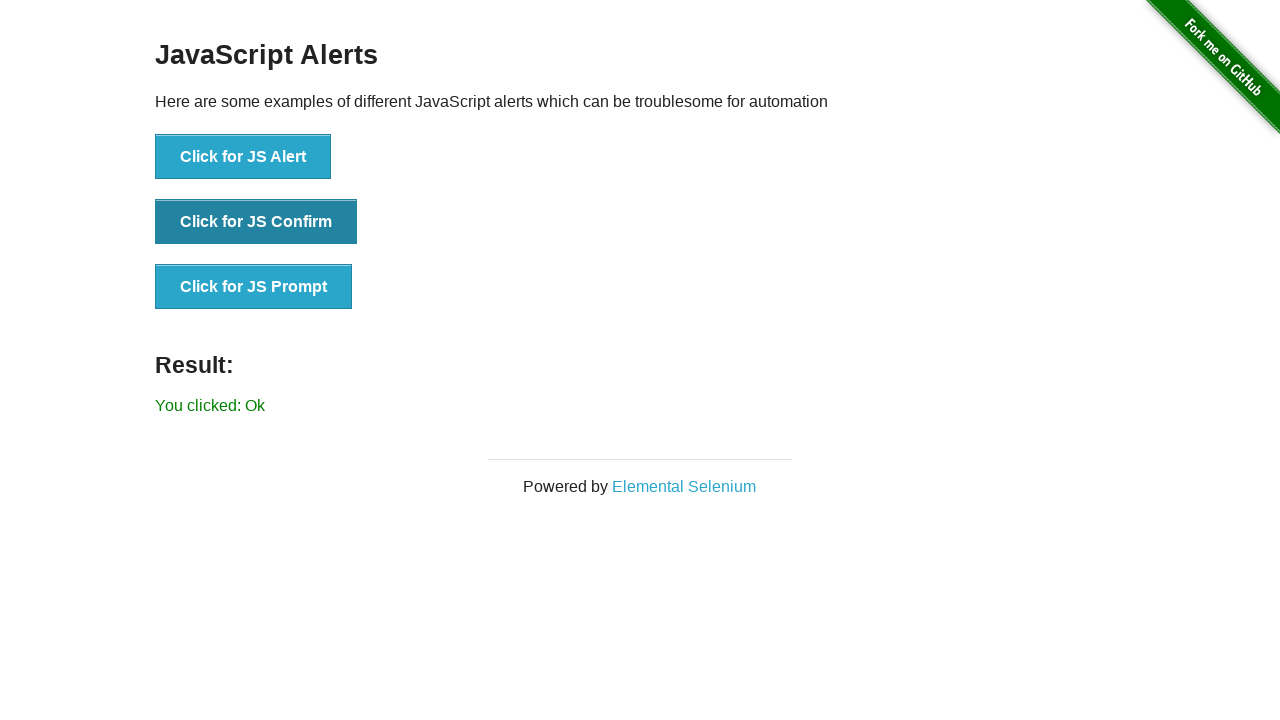